Tests that whitespace is trimmed from edited todo text

Starting URL: https://demo.playwright.dev/todomvc

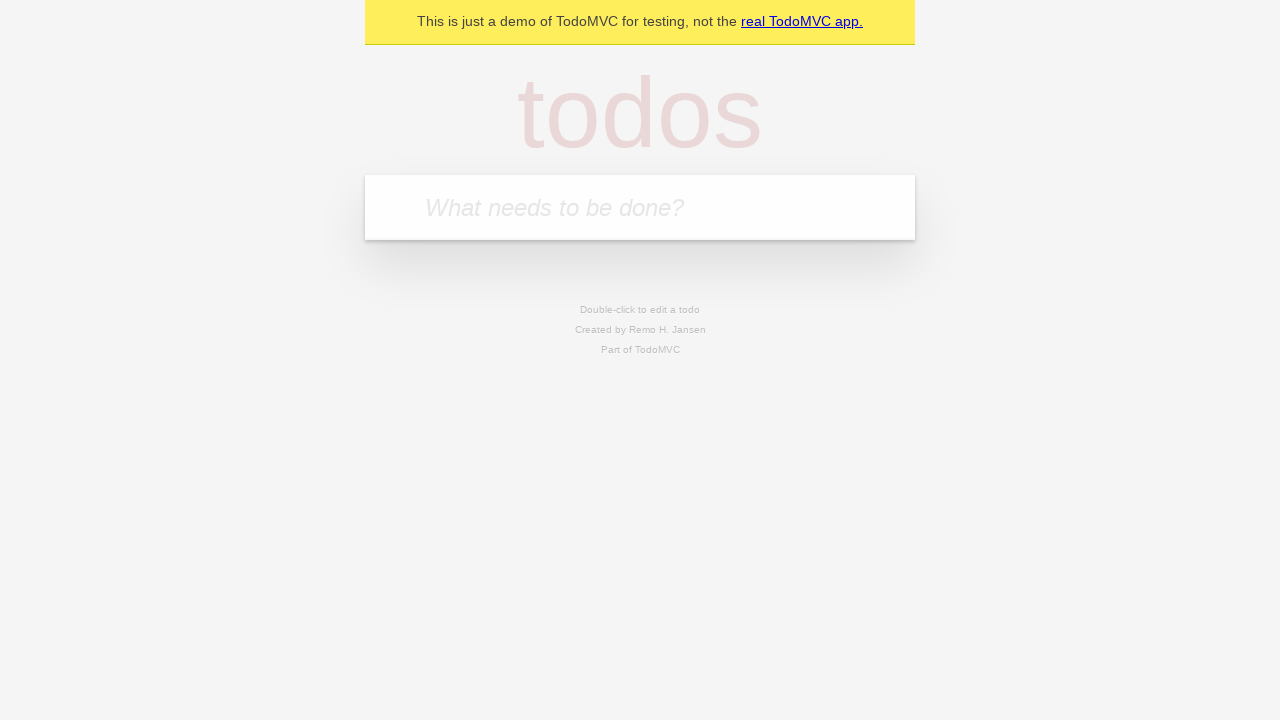

Filled todo input with 'buy some cheese' on internal:attr=[placeholder="What needs to be done?"i]
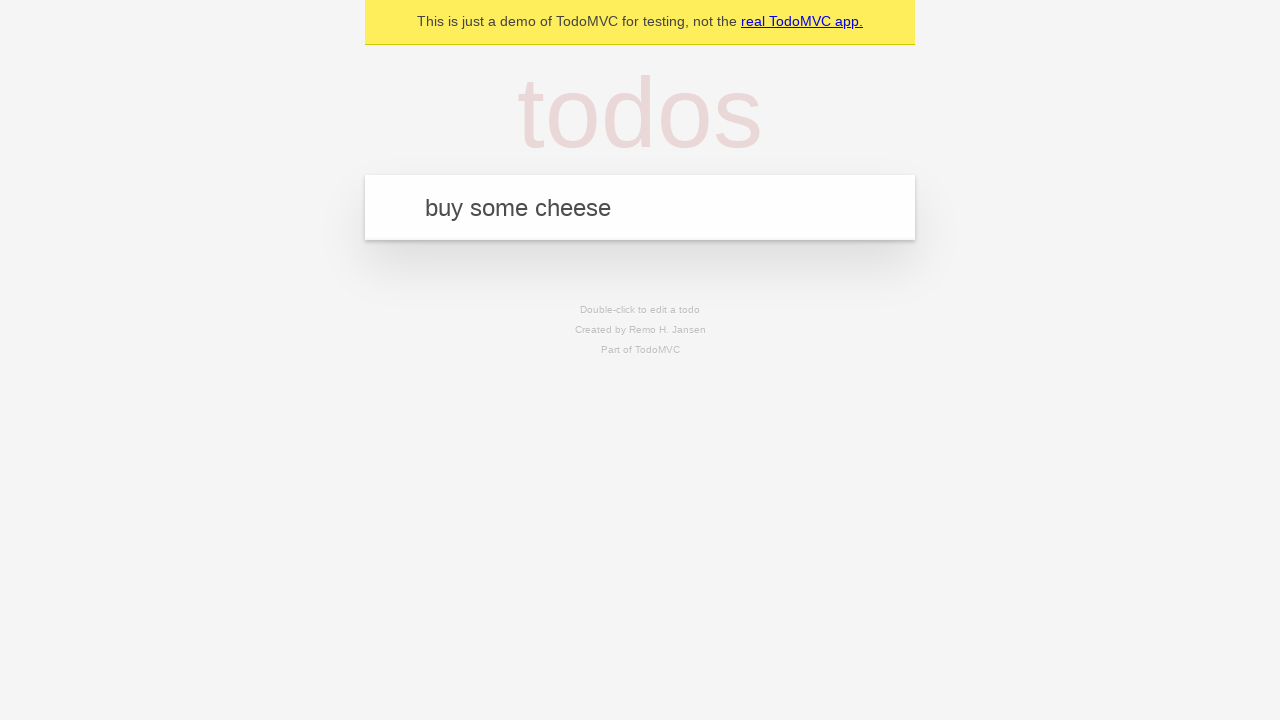

Pressed Enter to create first todo on internal:attr=[placeholder="What needs to be done?"i]
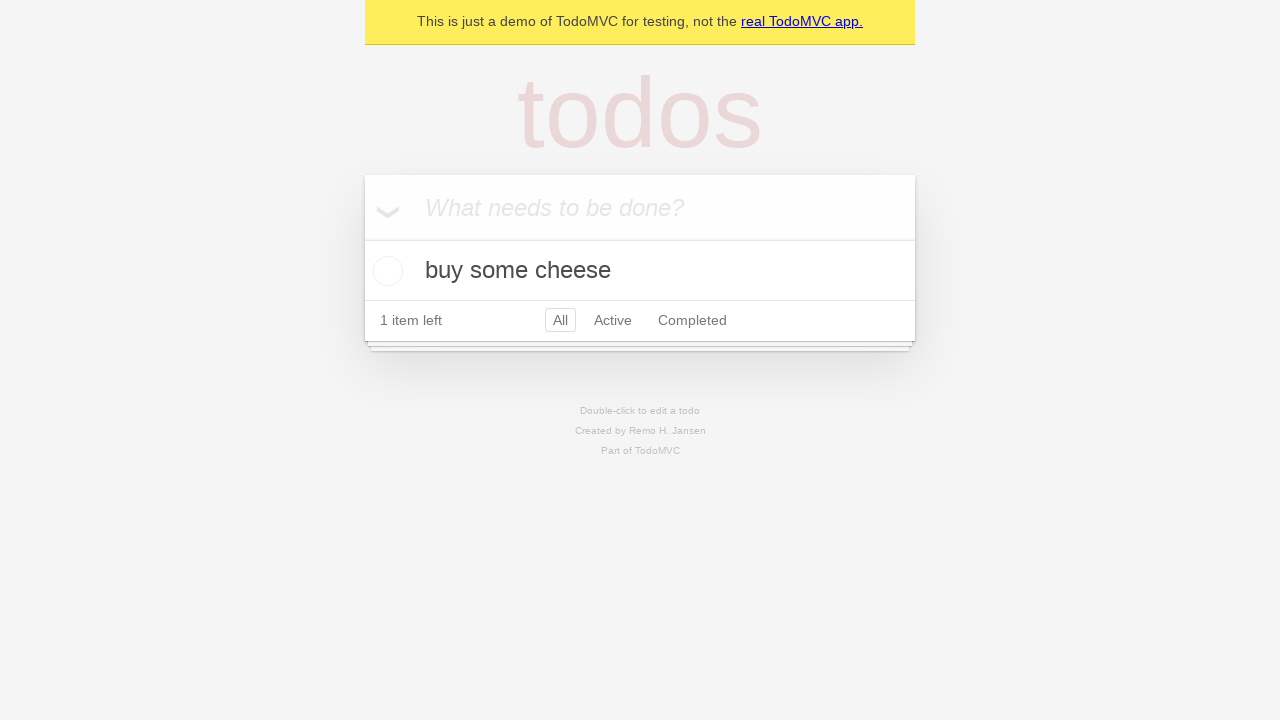

Filled todo input with 'feed the cat' on internal:attr=[placeholder="What needs to be done?"i]
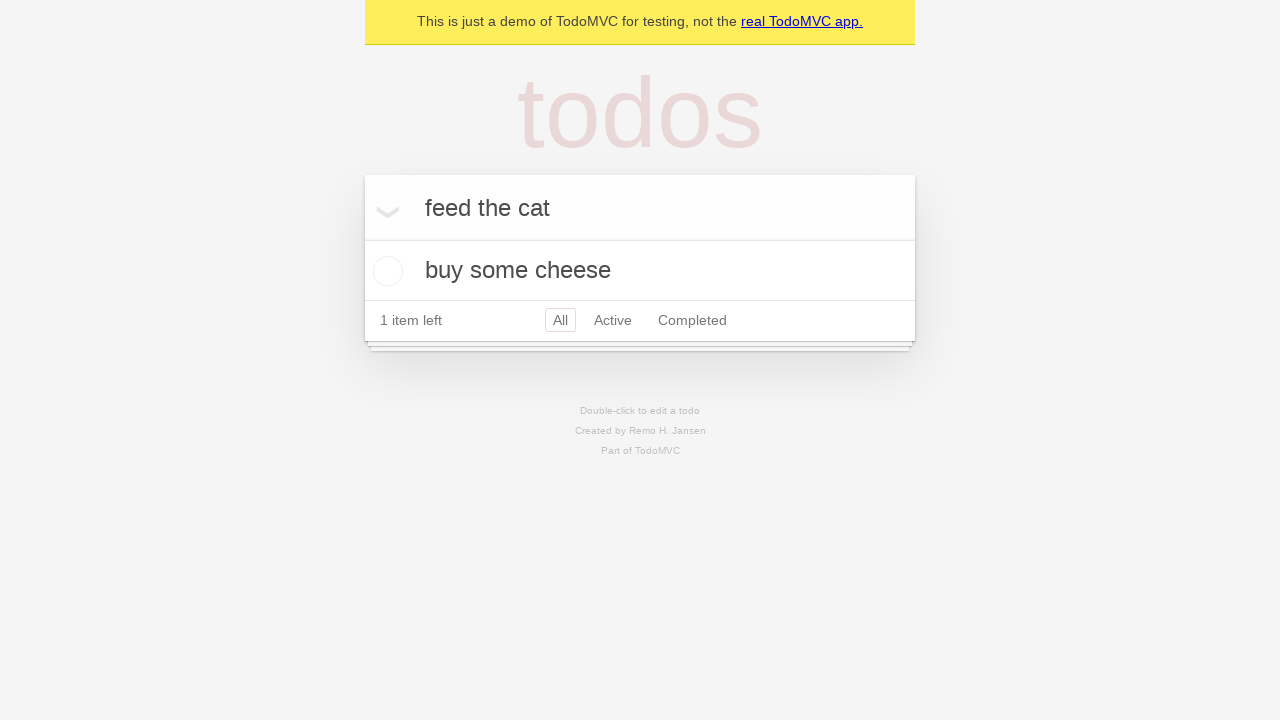

Pressed Enter to create second todo on internal:attr=[placeholder="What needs to be done?"i]
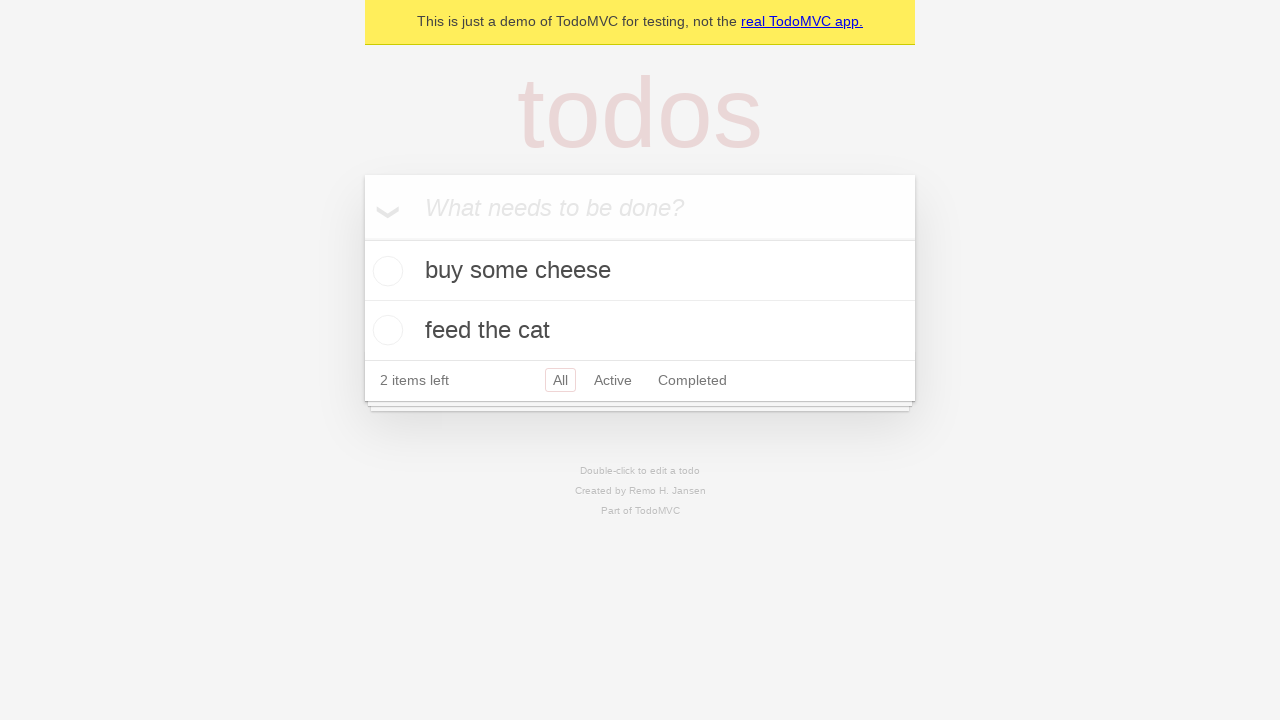

Filled todo input with 'book a doctors appointment' on internal:attr=[placeholder="What needs to be done?"i]
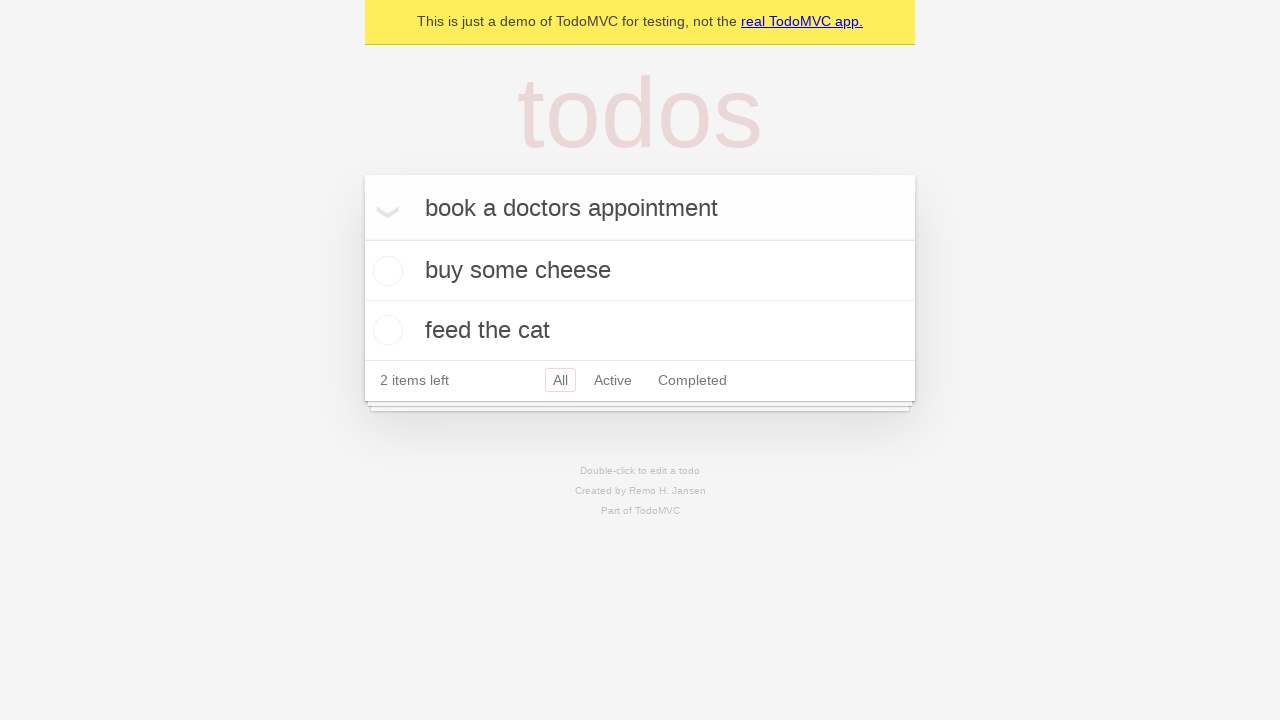

Pressed Enter to create third todo on internal:attr=[placeholder="What needs to be done?"i]
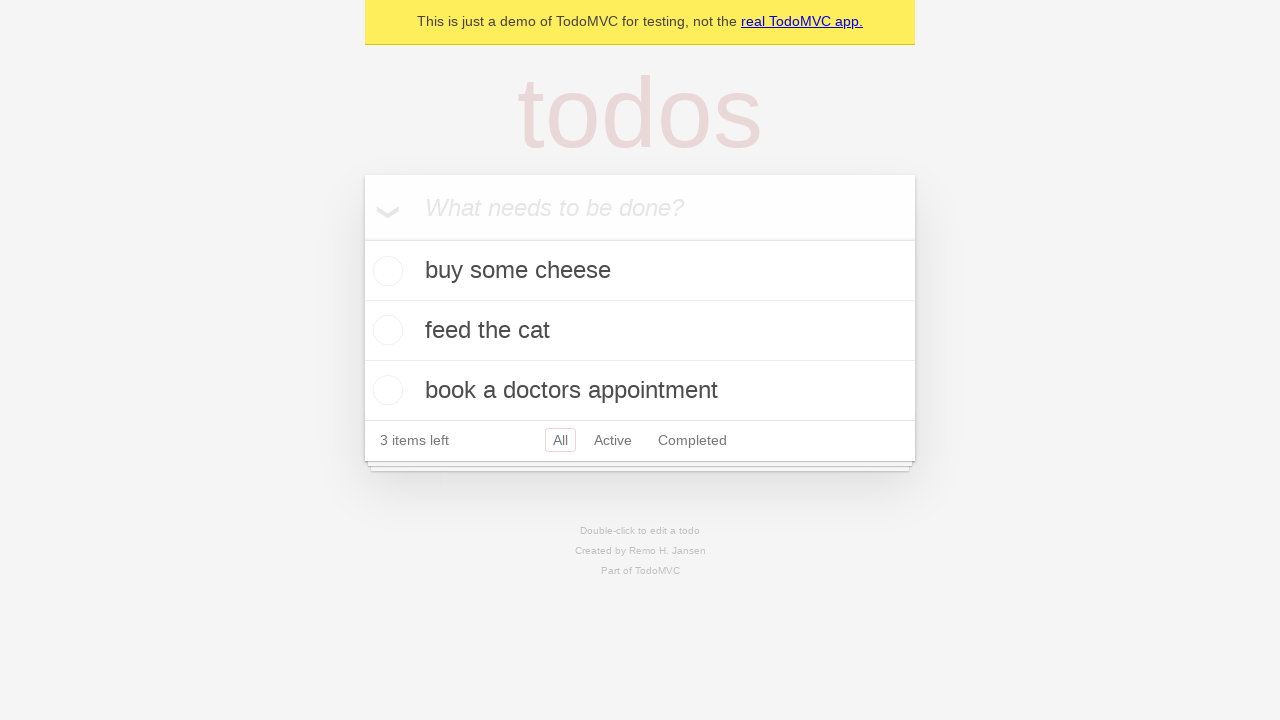

Double-clicked second todo to enter edit mode at (640, 331) on internal:testid=[data-testid="todo-item"s] >> nth=1
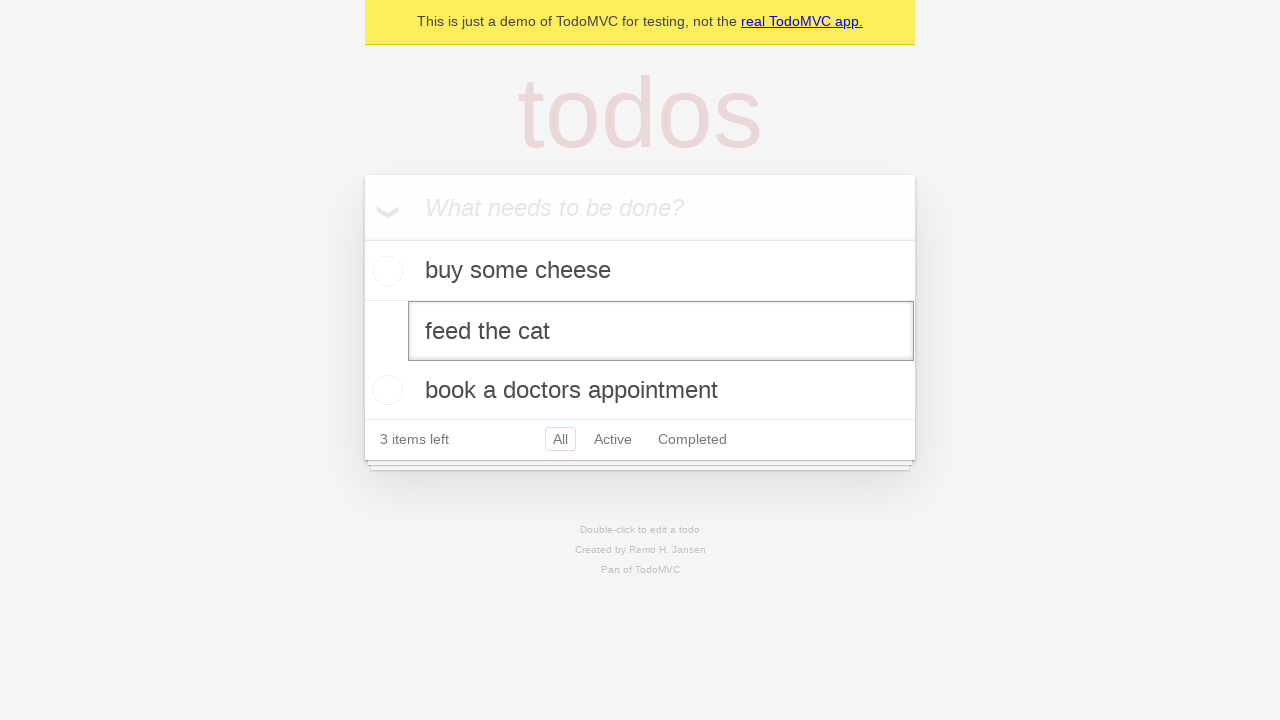

Filled edit textbox with '    buy some sausages    ' (with extra whitespace) on internal:testid=[data-testid="todo-item"s] >> nth=1 >> internal:role=textbox[nam
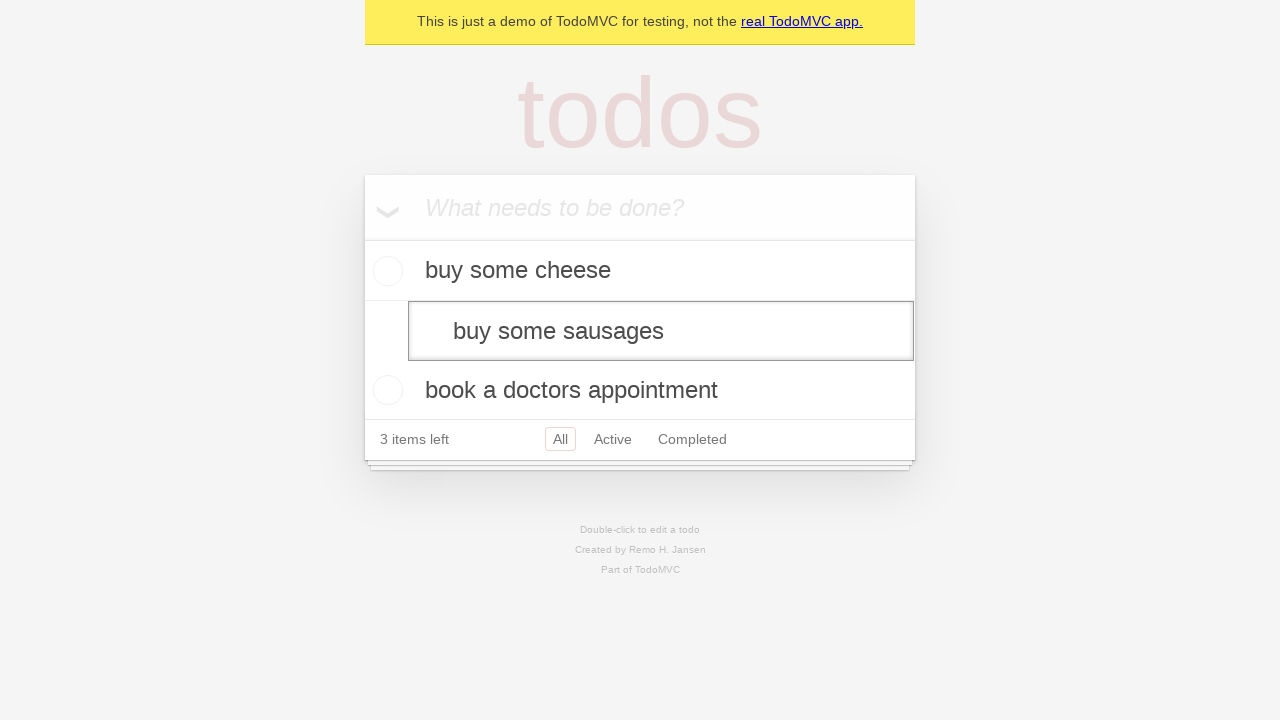

Pressed Enter to save edited todo with whitespace trimming on internal:testid=[data-testid="todo-item"s] >> nth=1 >> internal:role=textbox[nam
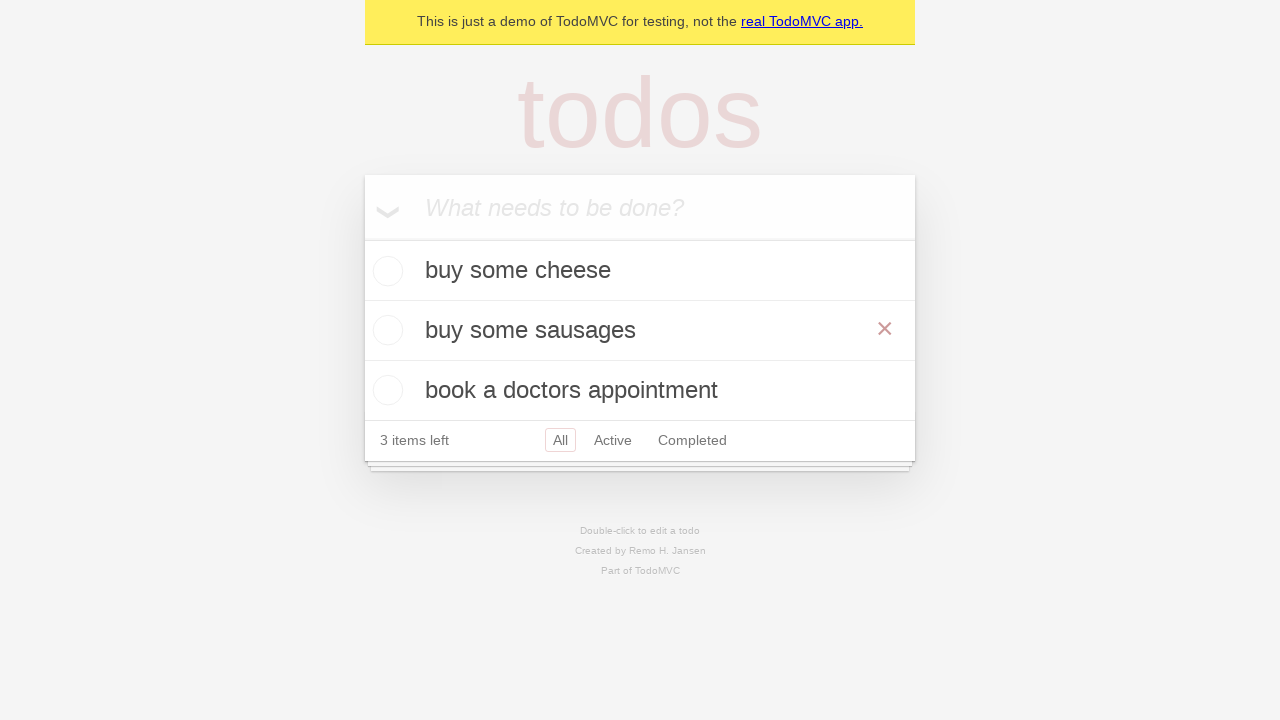

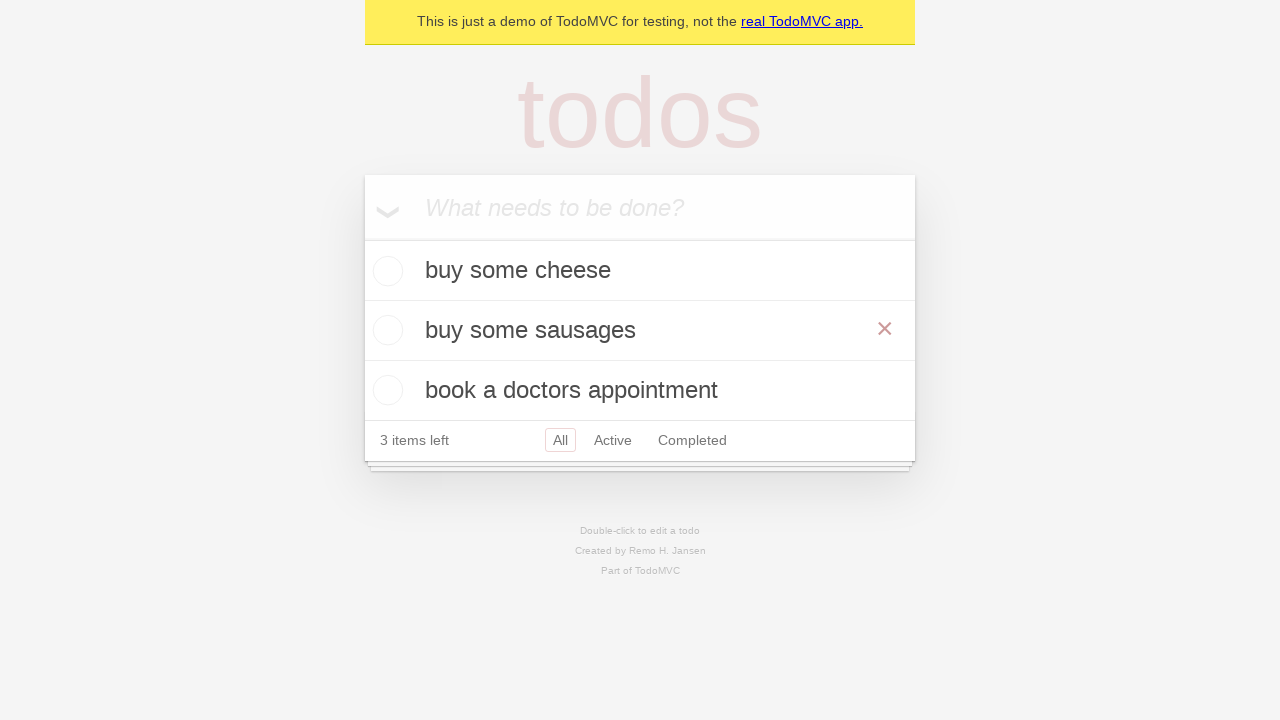